Tests keyboard interactions and text manipulation in an input field using various key commands like backspace, arrow keys, and text selection

Starting URL: https://the-internet.herokuapp.com/login

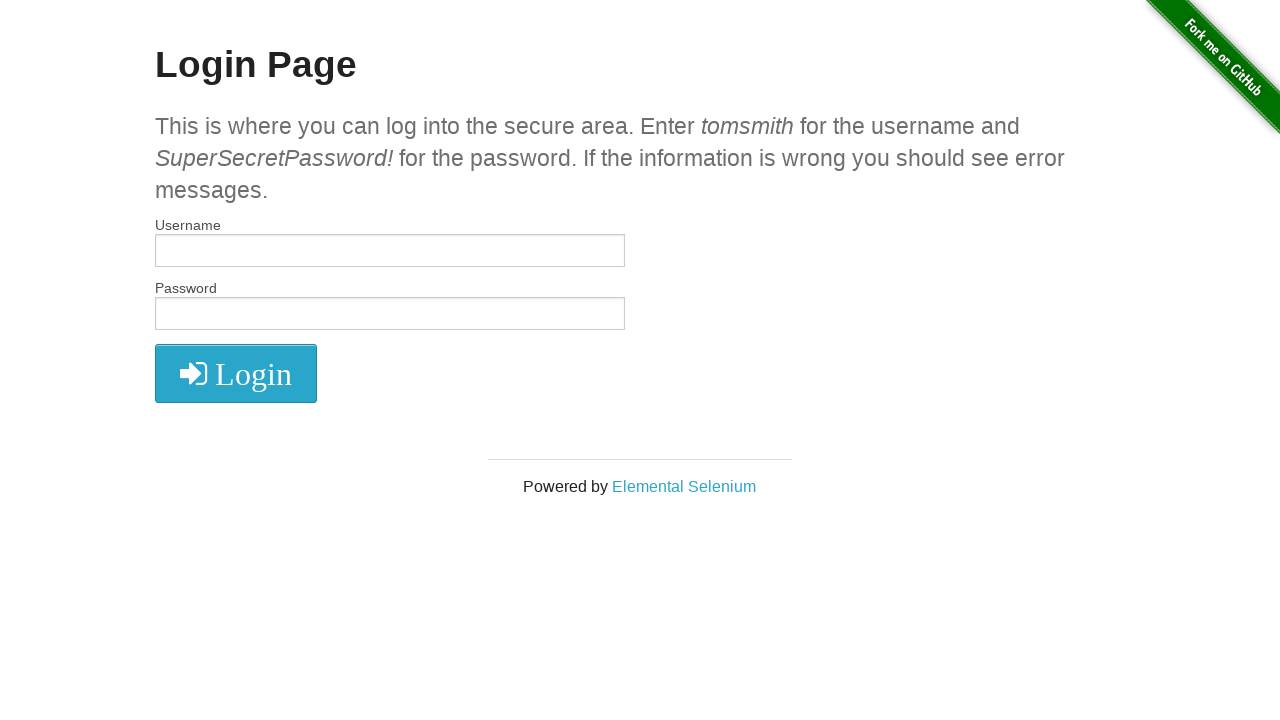

Located username input field
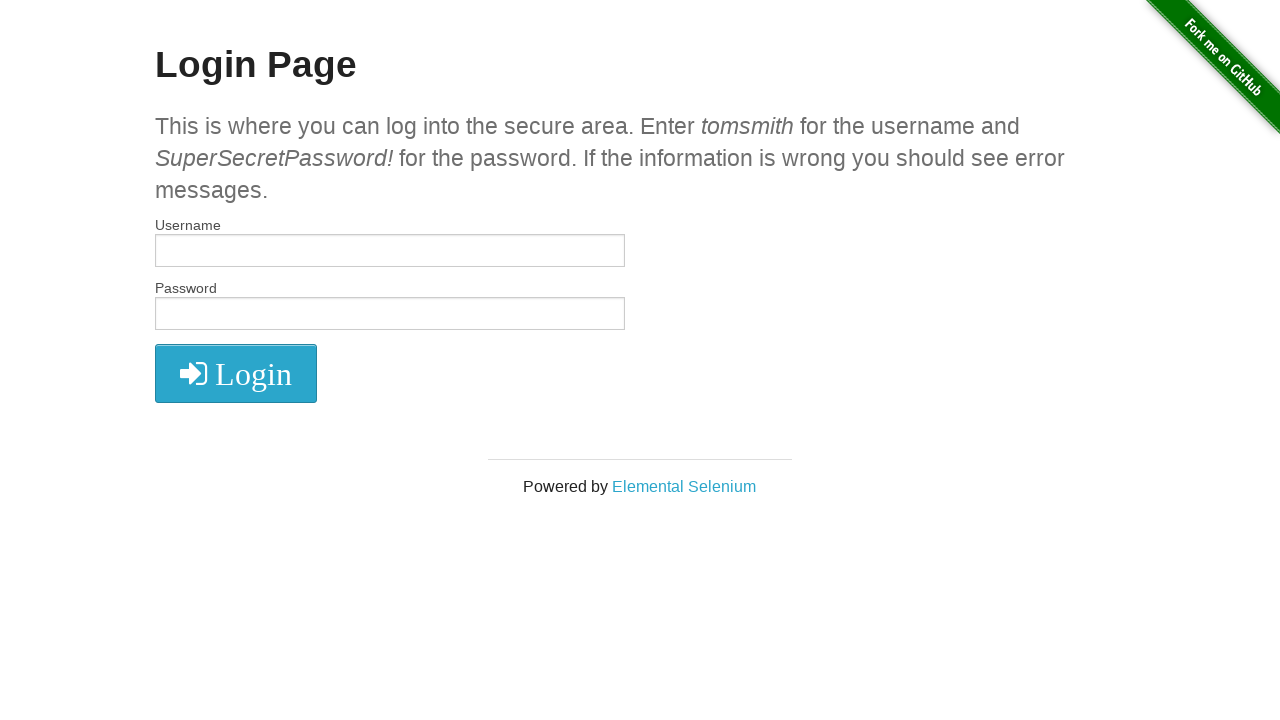

Filled username field with 'tmsmith' on #username
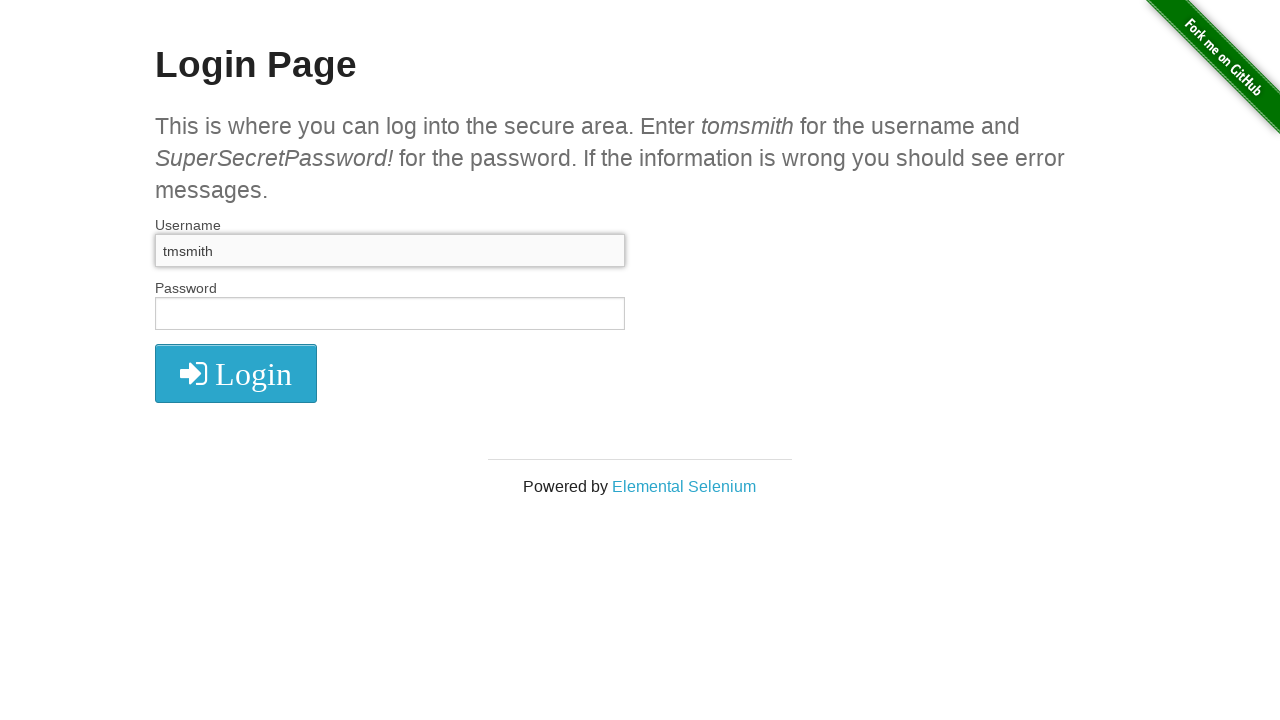

Cleared username field on #username
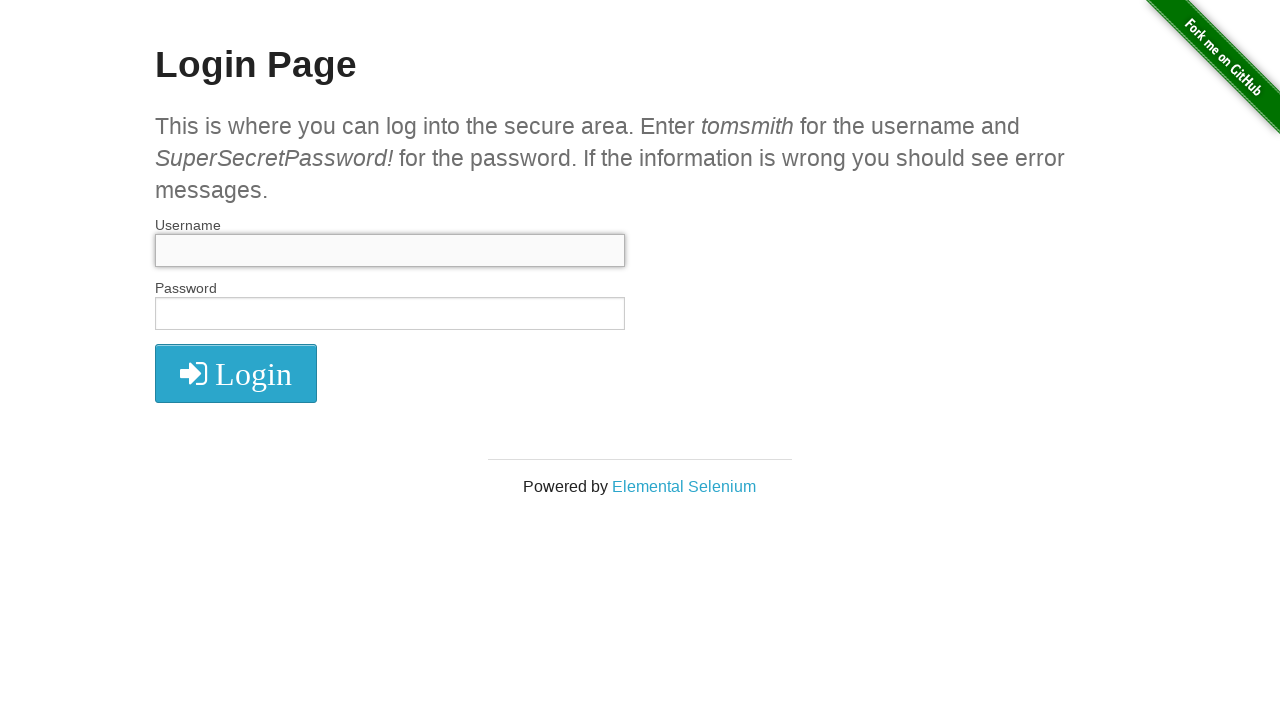

Filled username field with 'tmsmith' again on #username
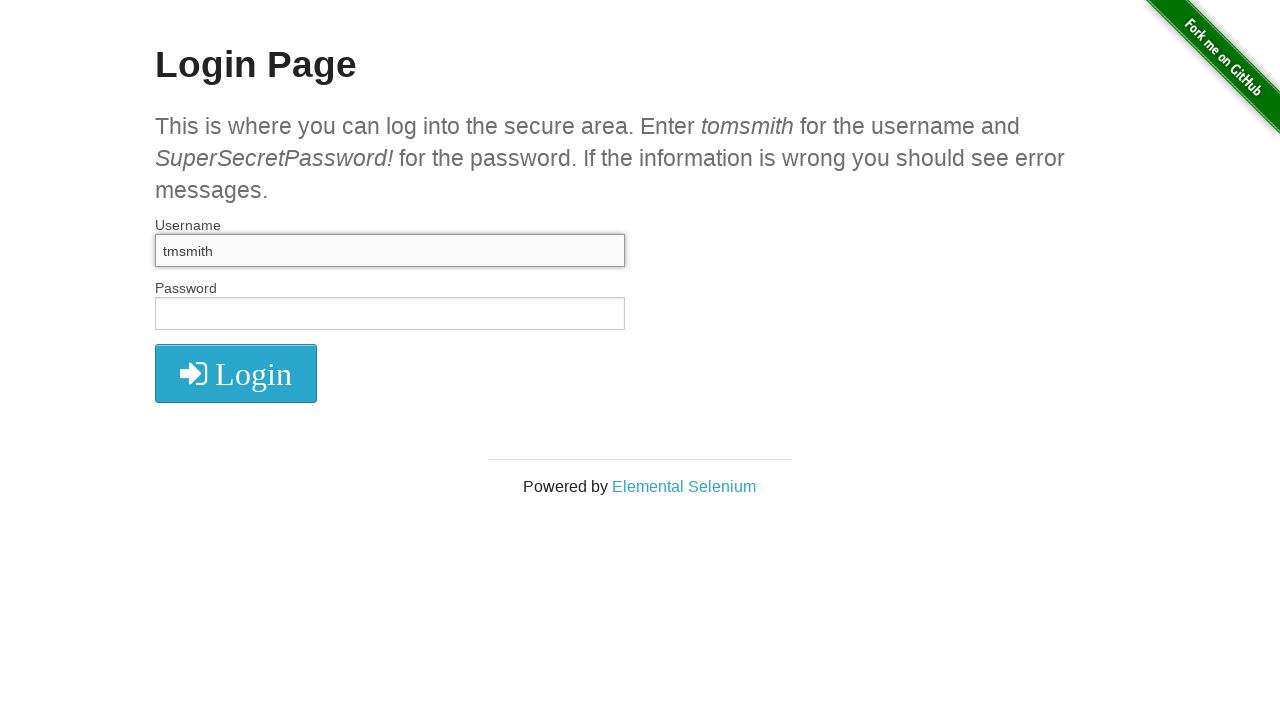

Selected all text with Ctrl+A on #username
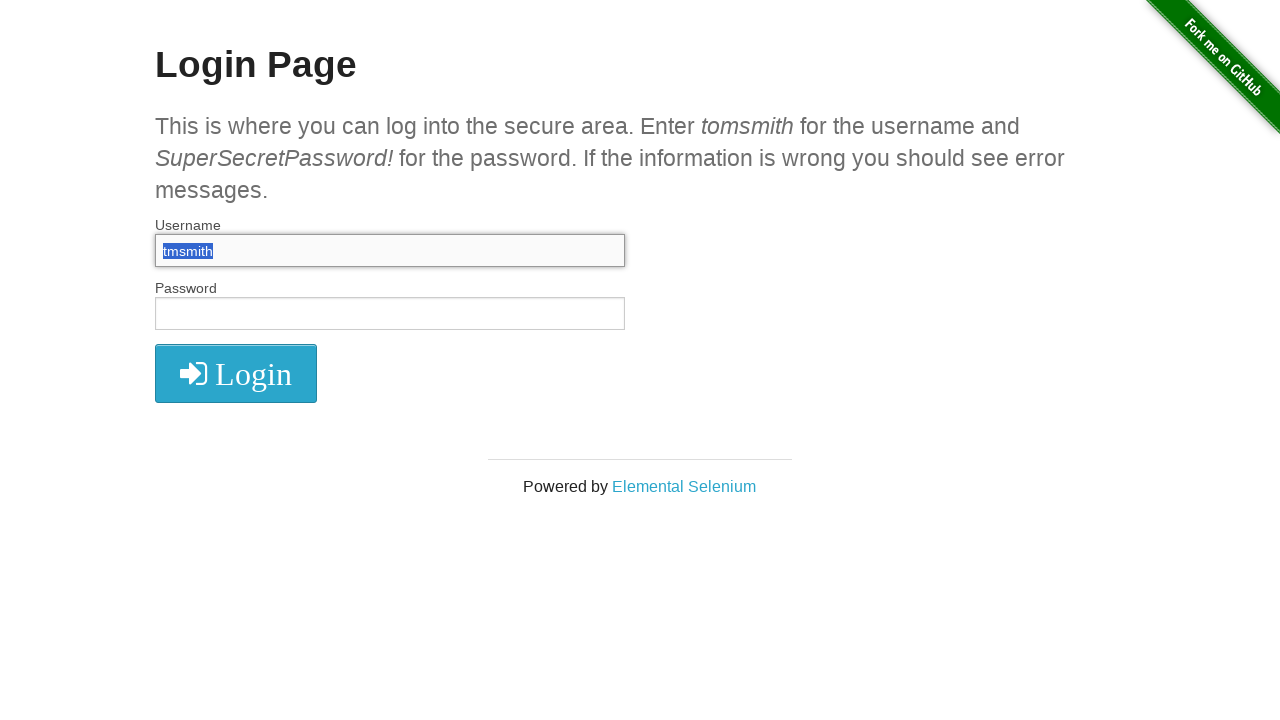

Pressed Backspace to delete all selected text on #username
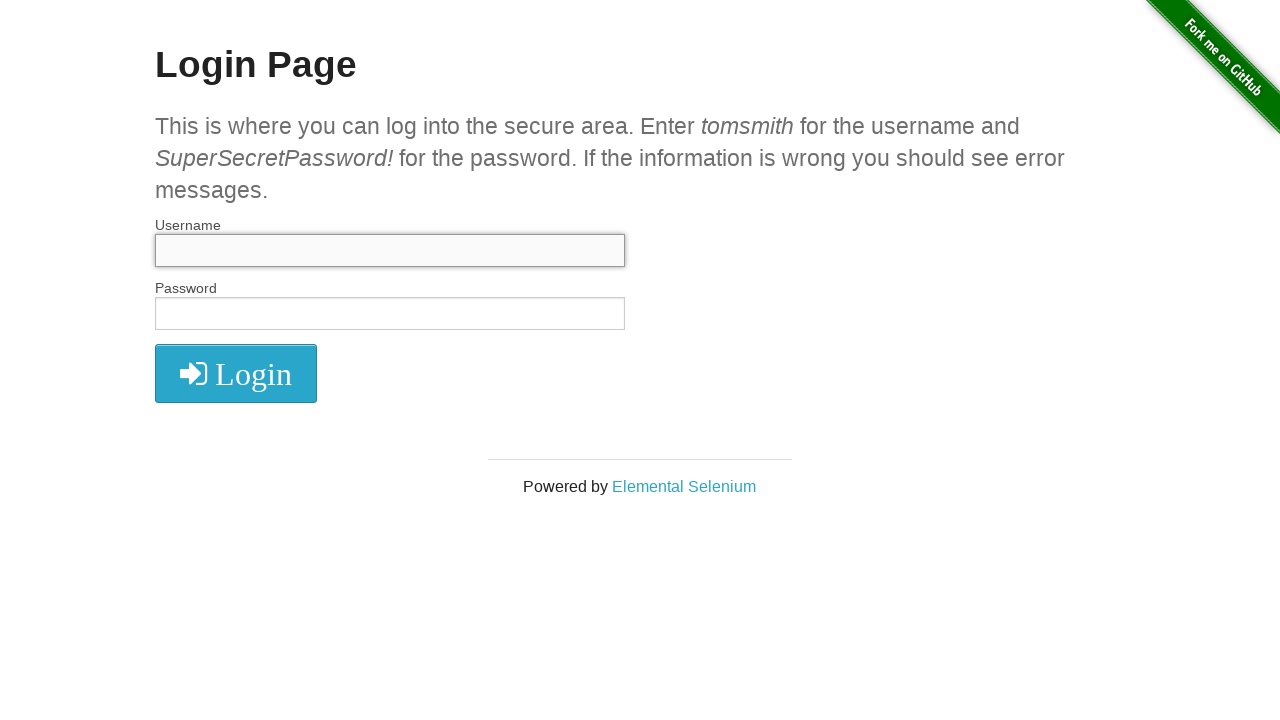

Filled username field with 'tmsmith' once more on #username
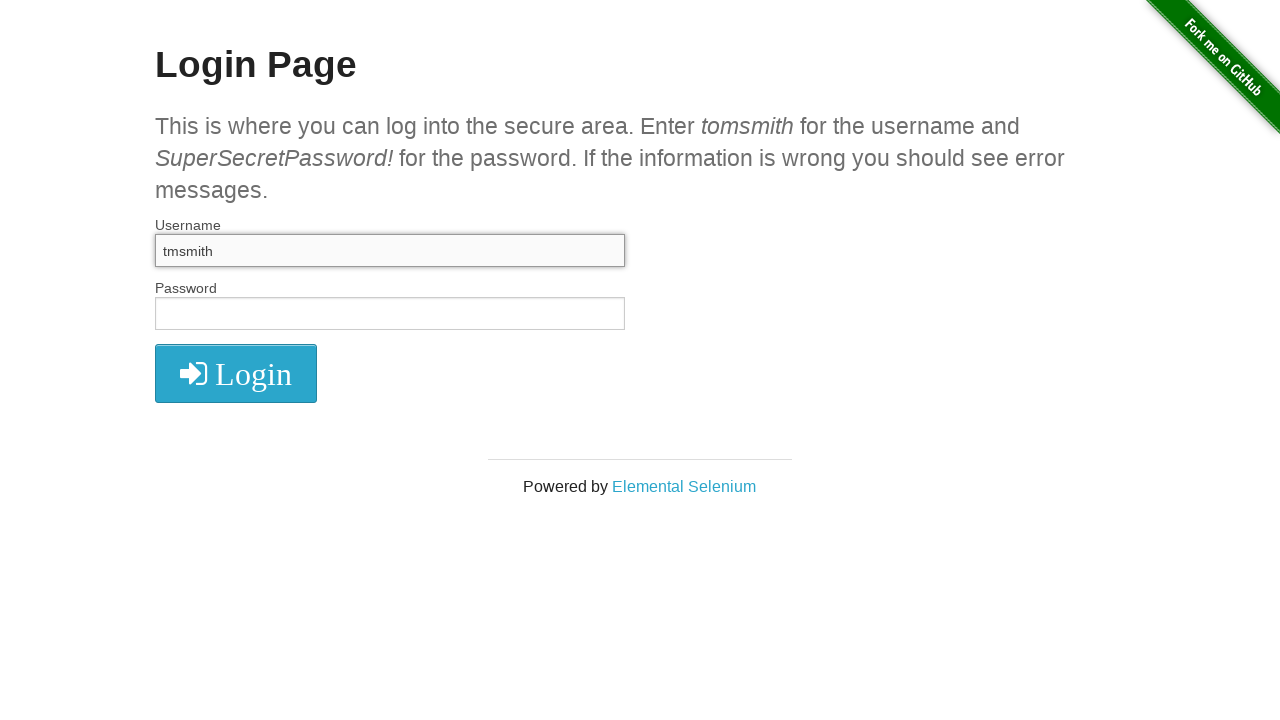

Pressed Backspace to delete last character on #username
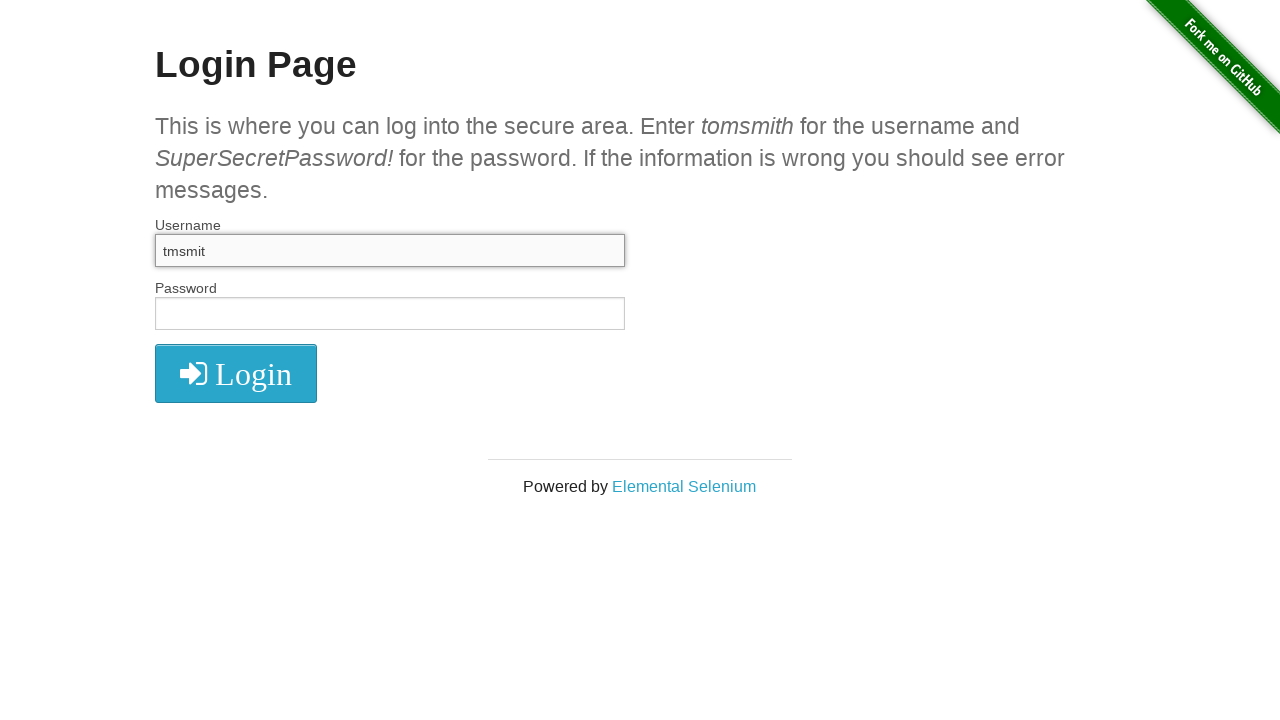

Pressed ArrowLeft to move cursor left (1st time) on #username
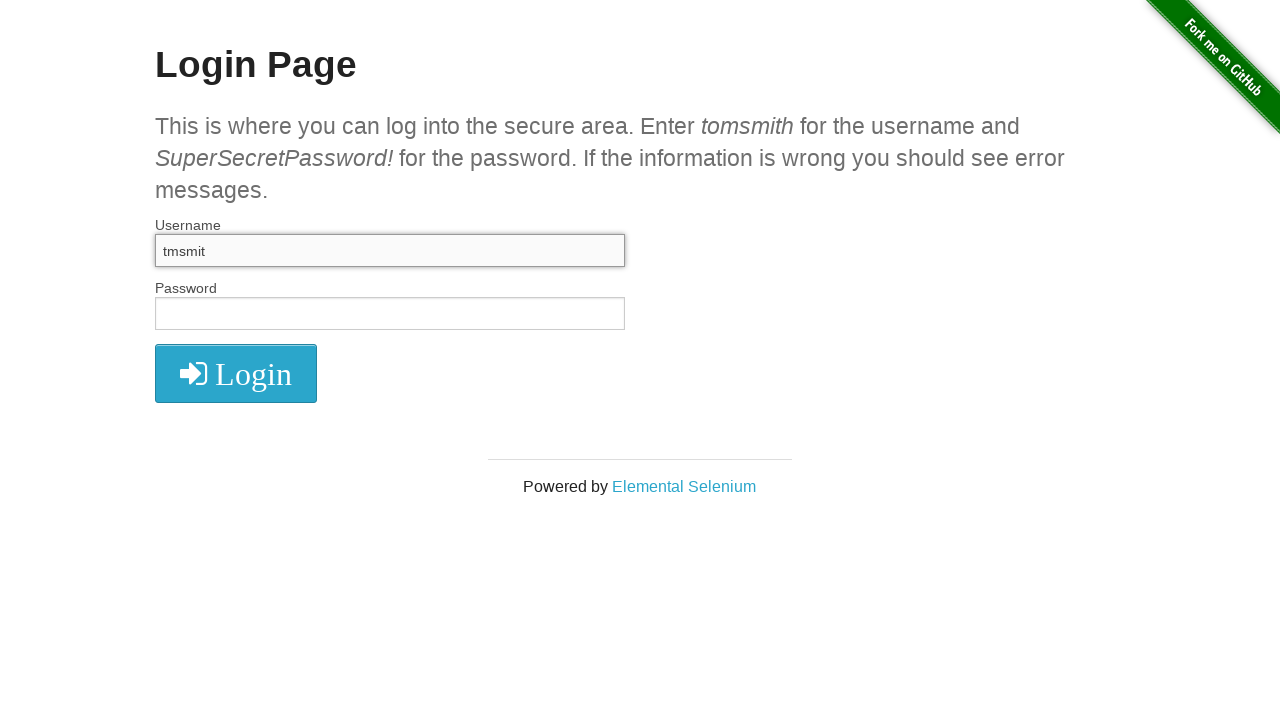

Pressed ArrowLeft to move cursor left (2nd time) on #username
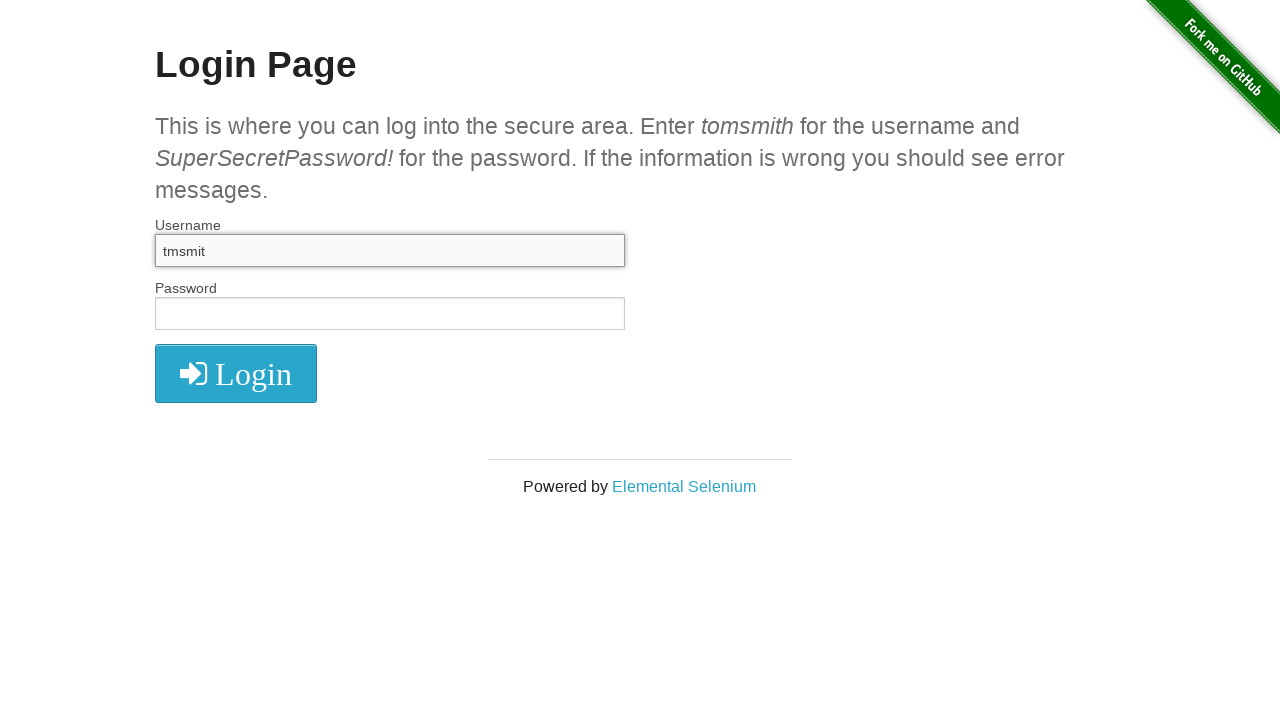

Pressed ArrowLeft to move cursor left (3rd time) on #username
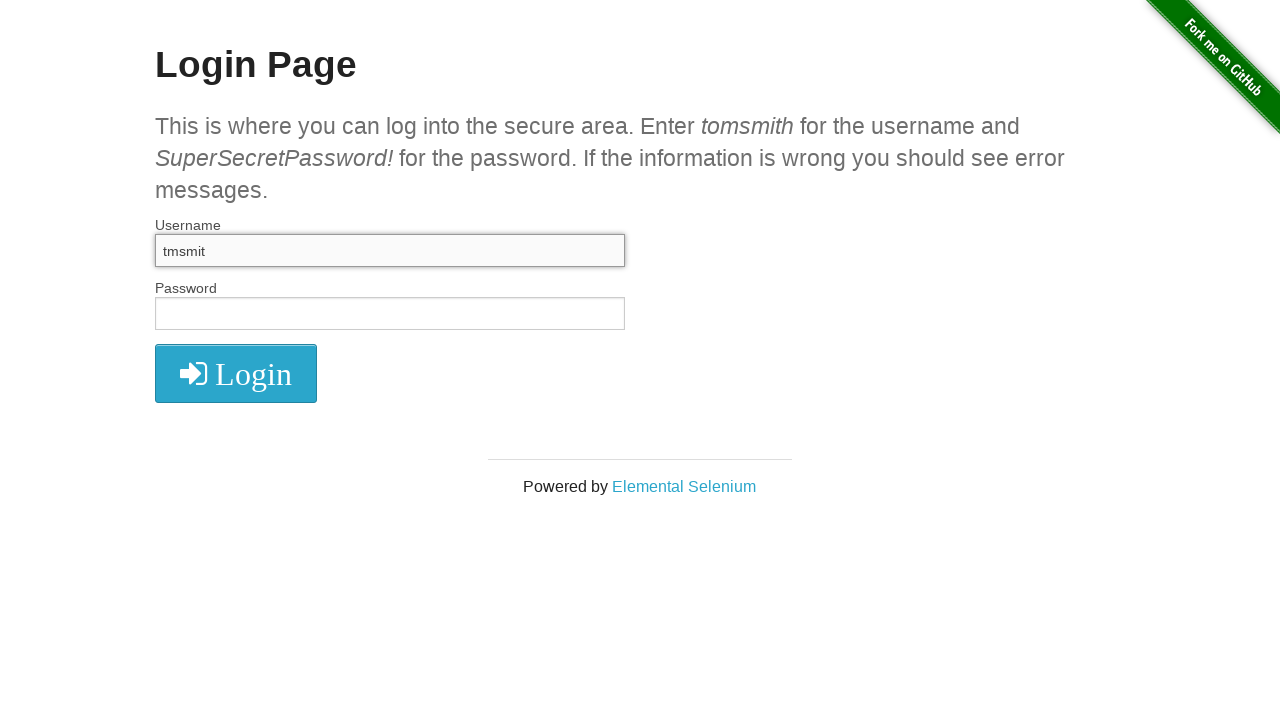

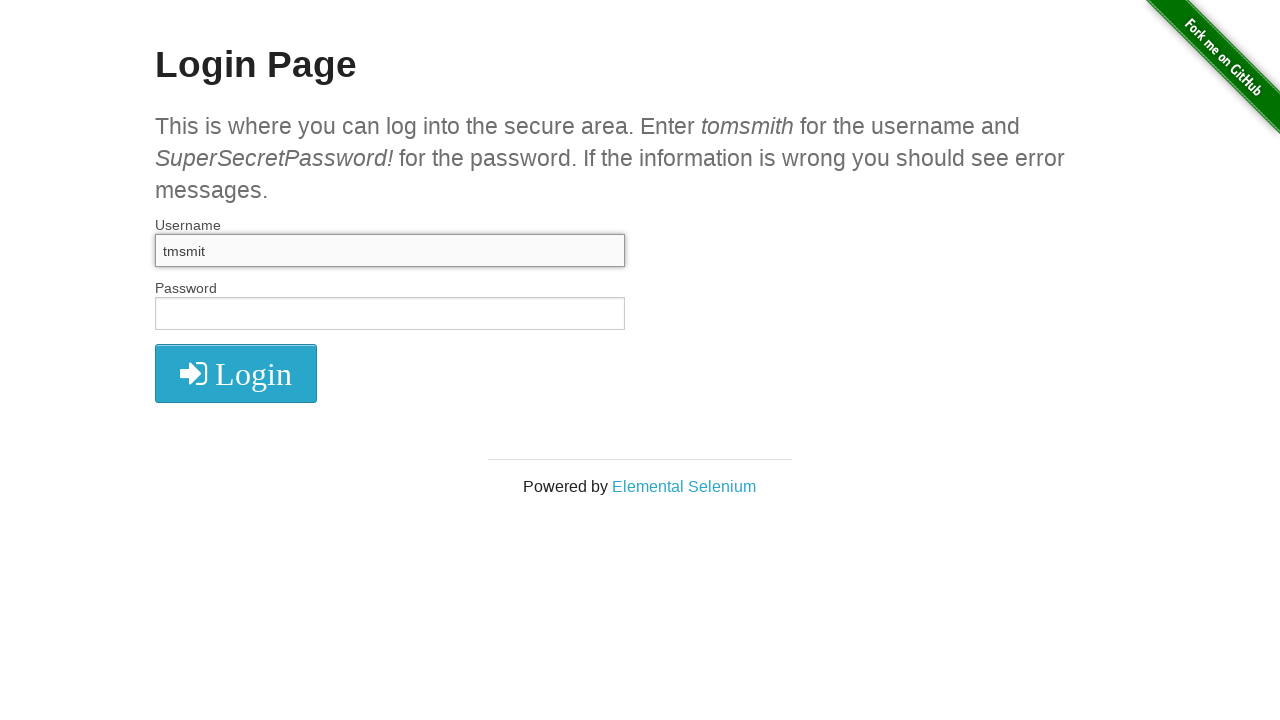